Tests scrolling to the bottom of the Selenium HQ download page using JavaScript execution.

Starting URL: http://www.seleniumhq.org/download/

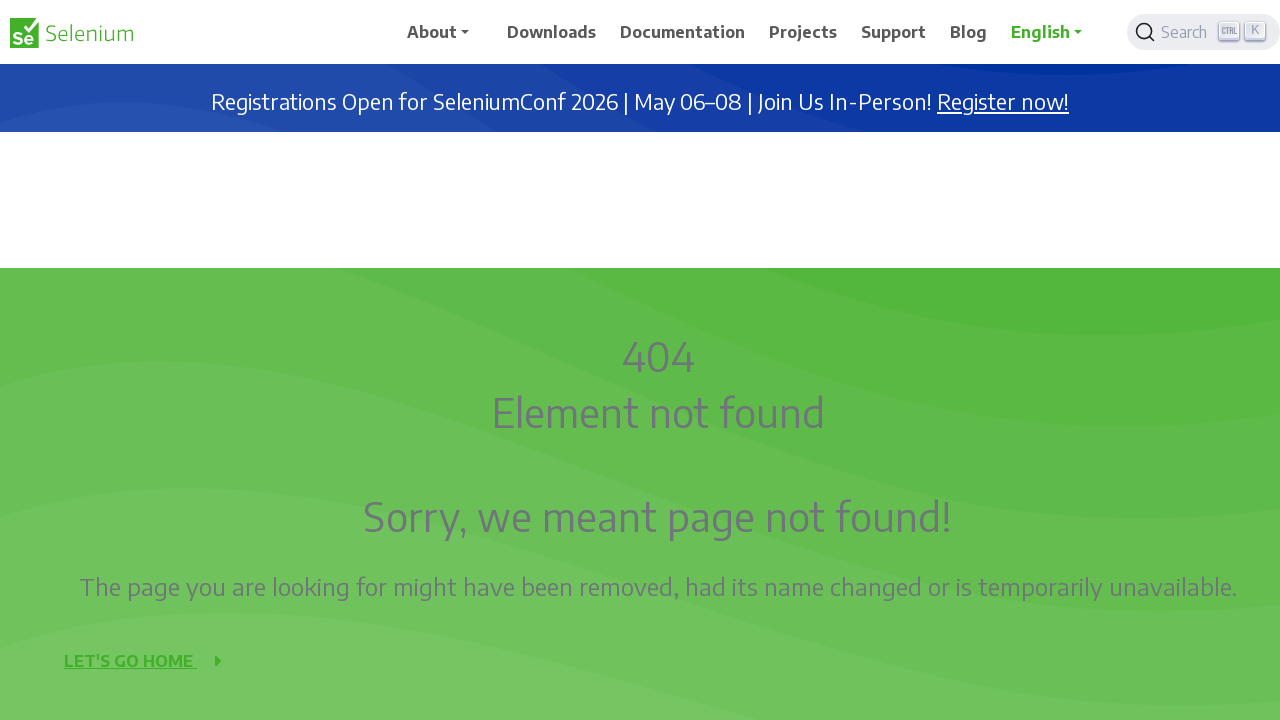

Waited for page to reach domcontentloaded state
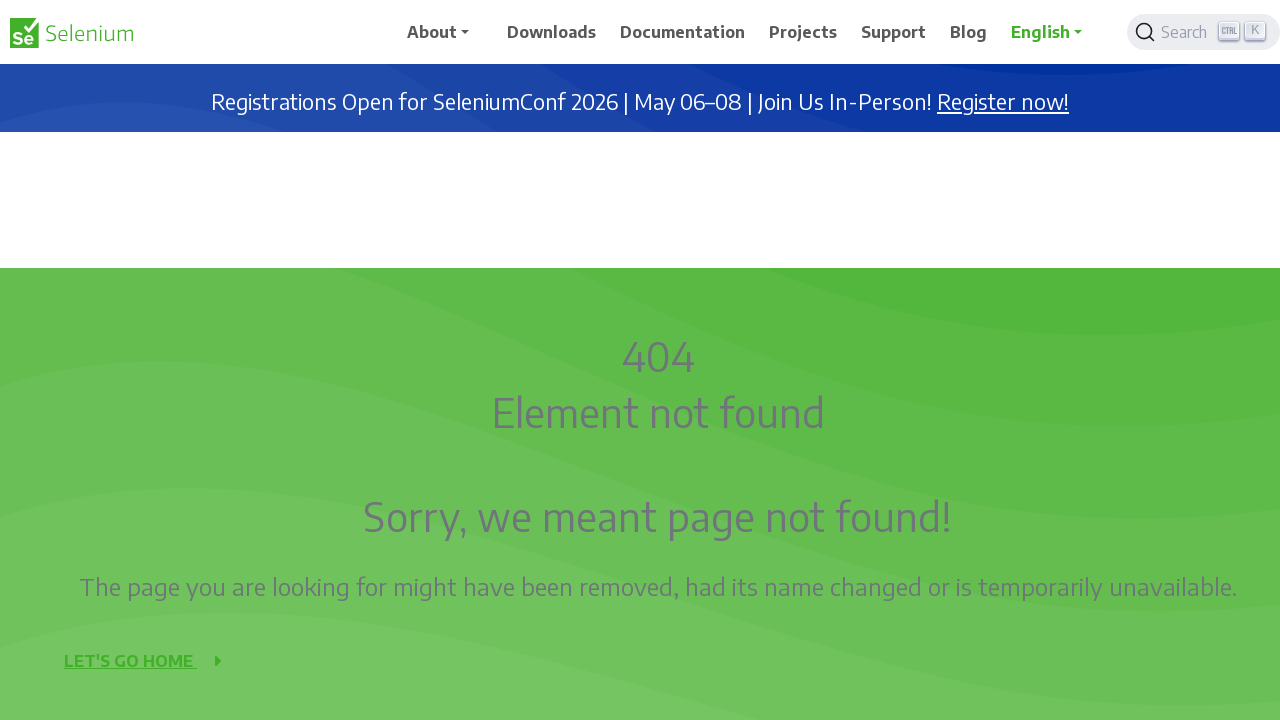

Scrolled to bottom of Selenium HQ download page using JavaScript
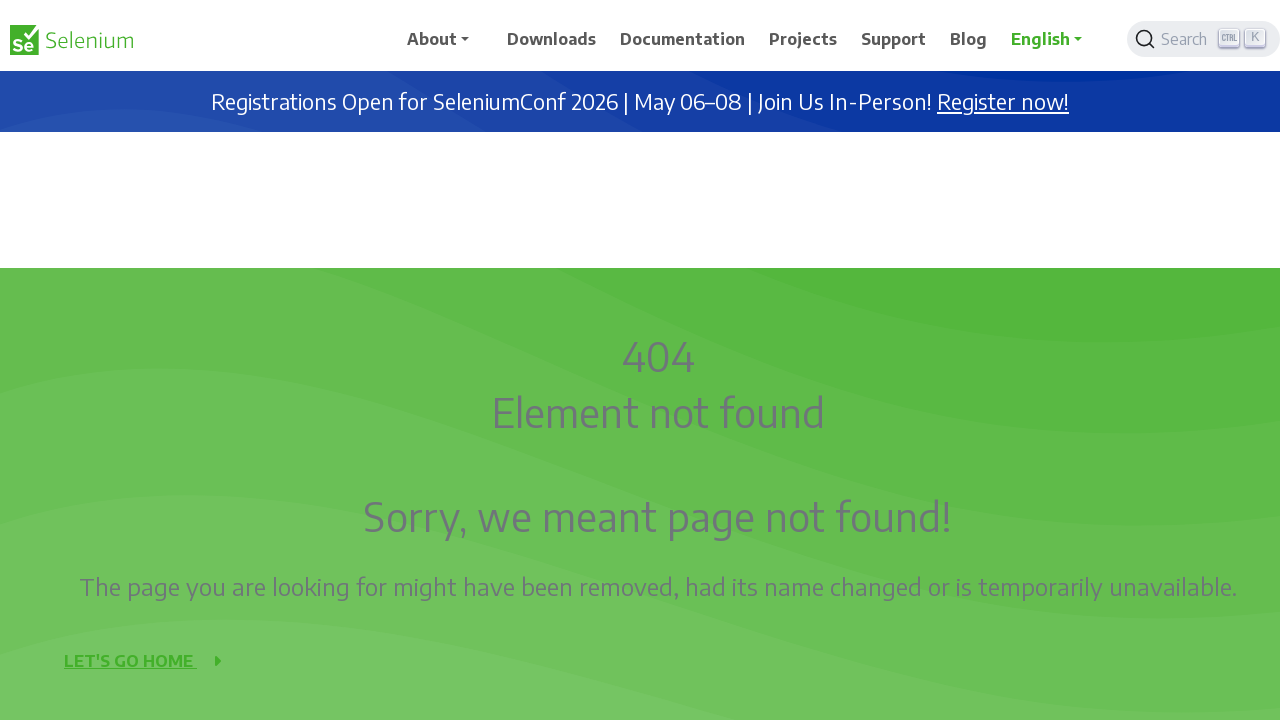

Waited 1 second for lazy-loaded content to load
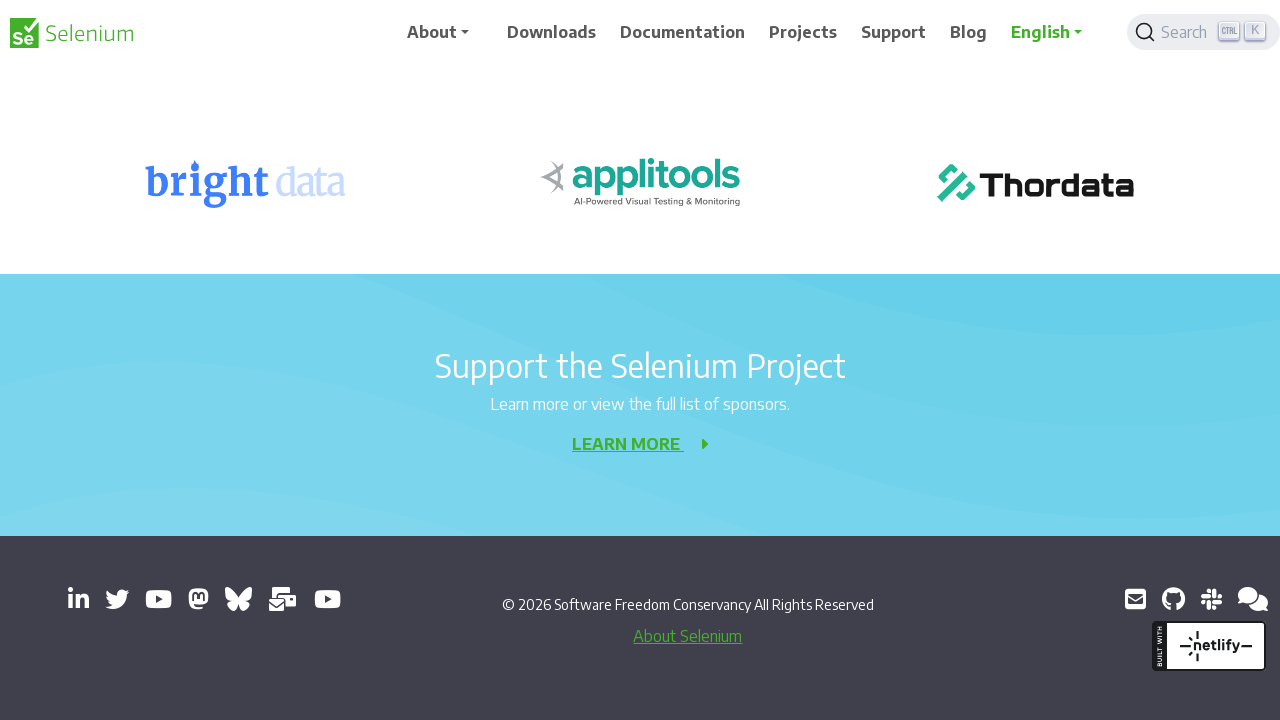

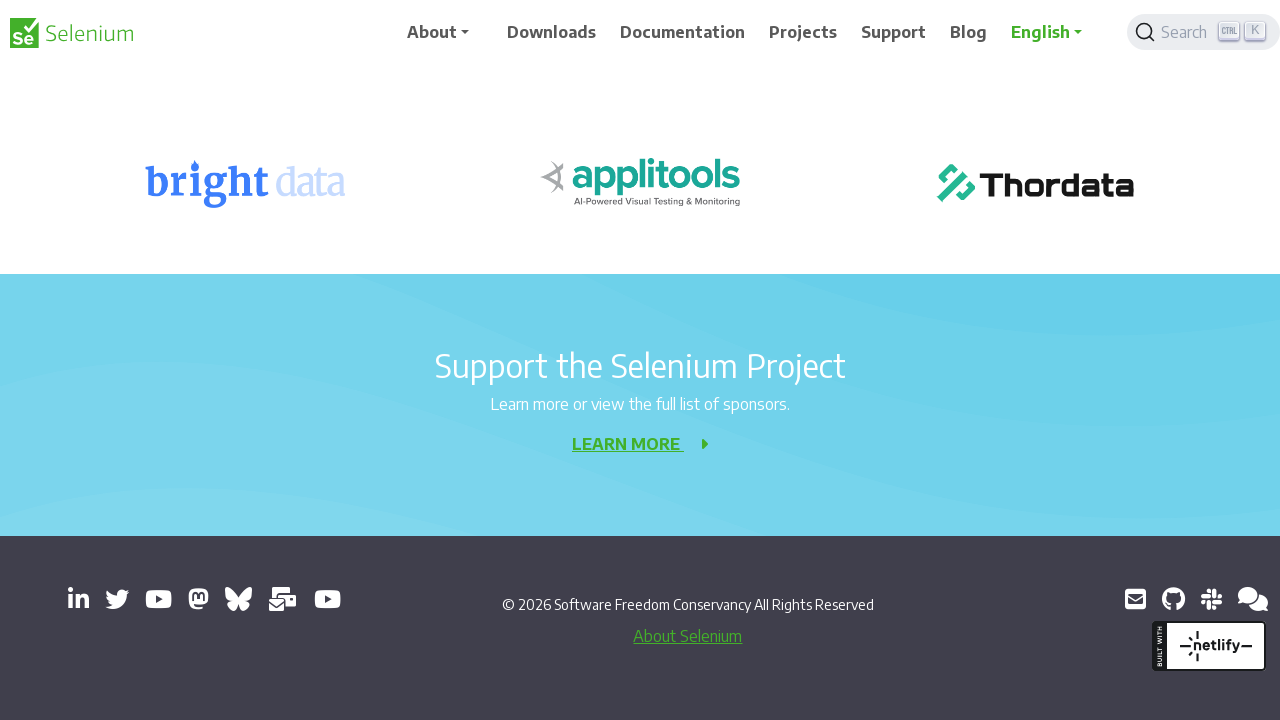